Tests opening a new browser tab, switching to it, and navigating to a different URL in the new tab

Starting URL: https://the-internet.herokuapp.com/windows

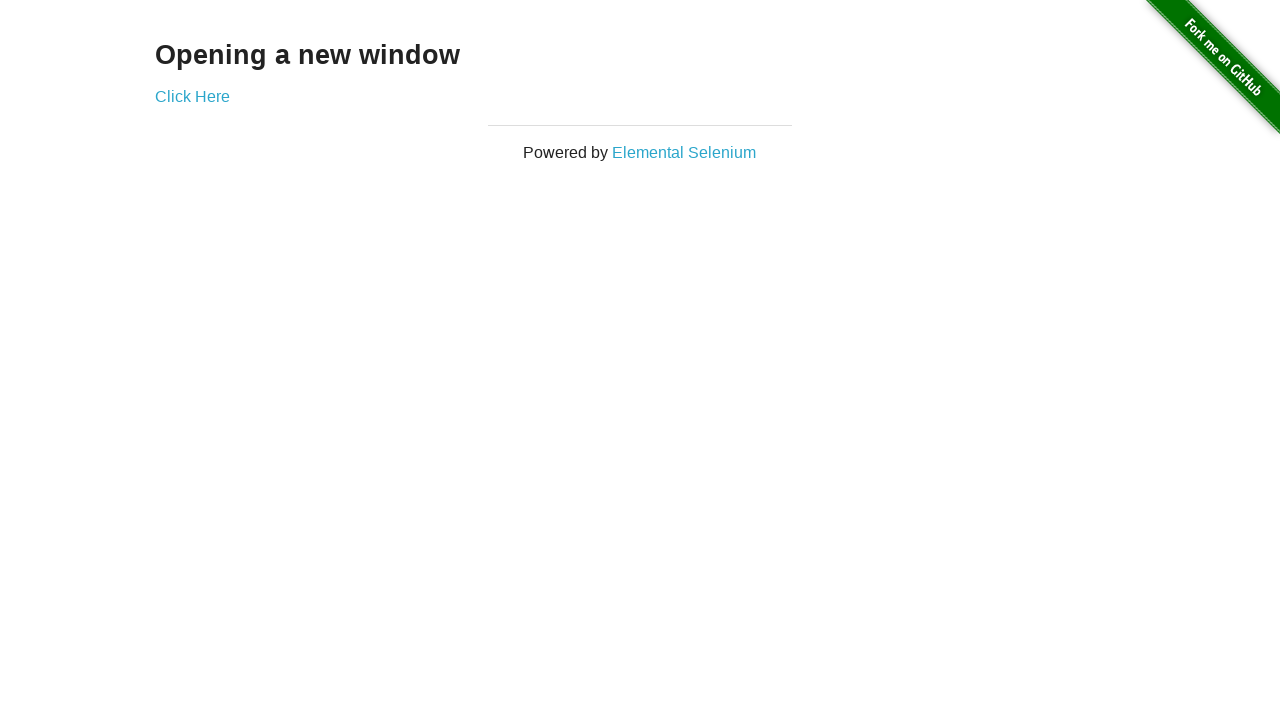

Opened a new browser tab
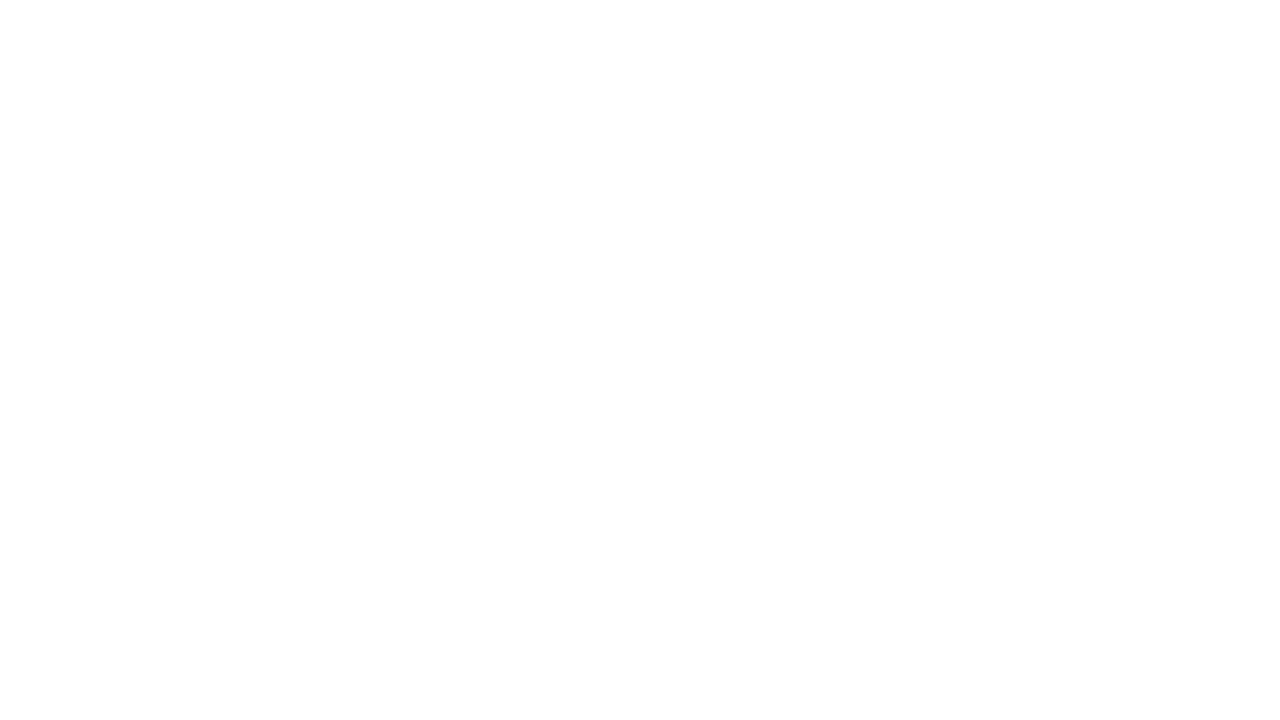

Navigated to https://the-internet.herokuapp.com/typos in the new tab
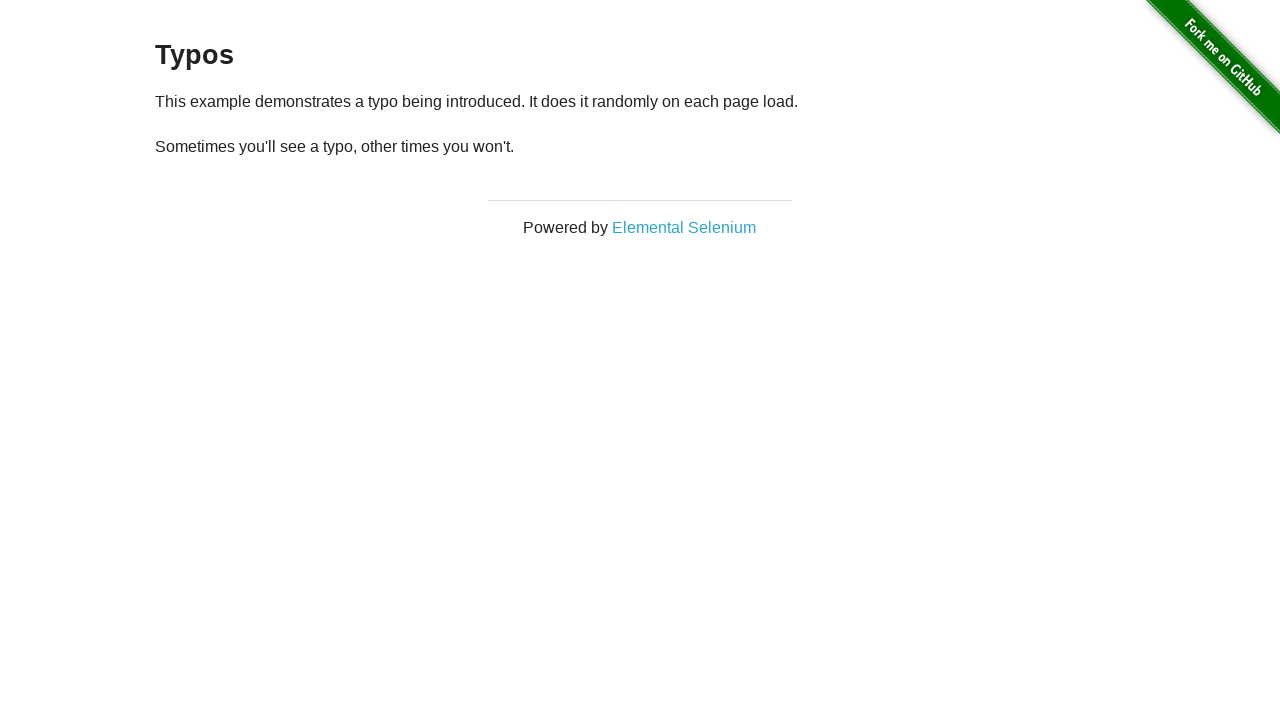

Verified that 2 pages are open
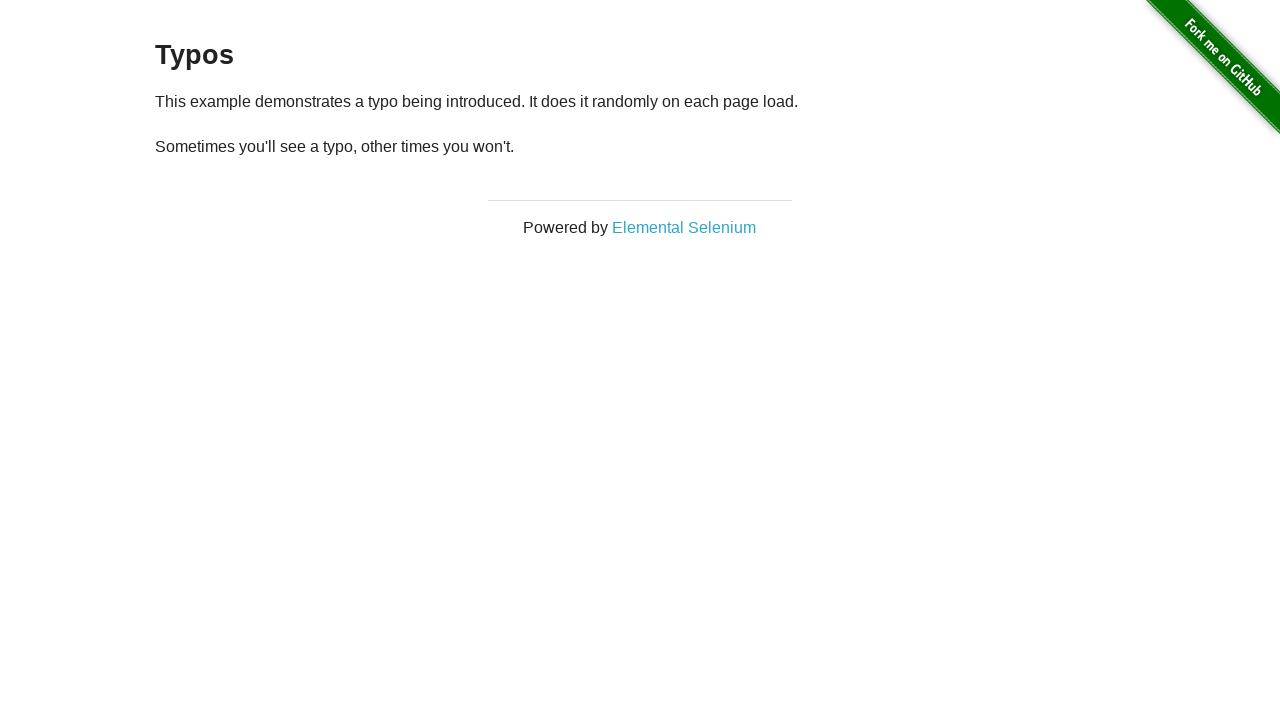

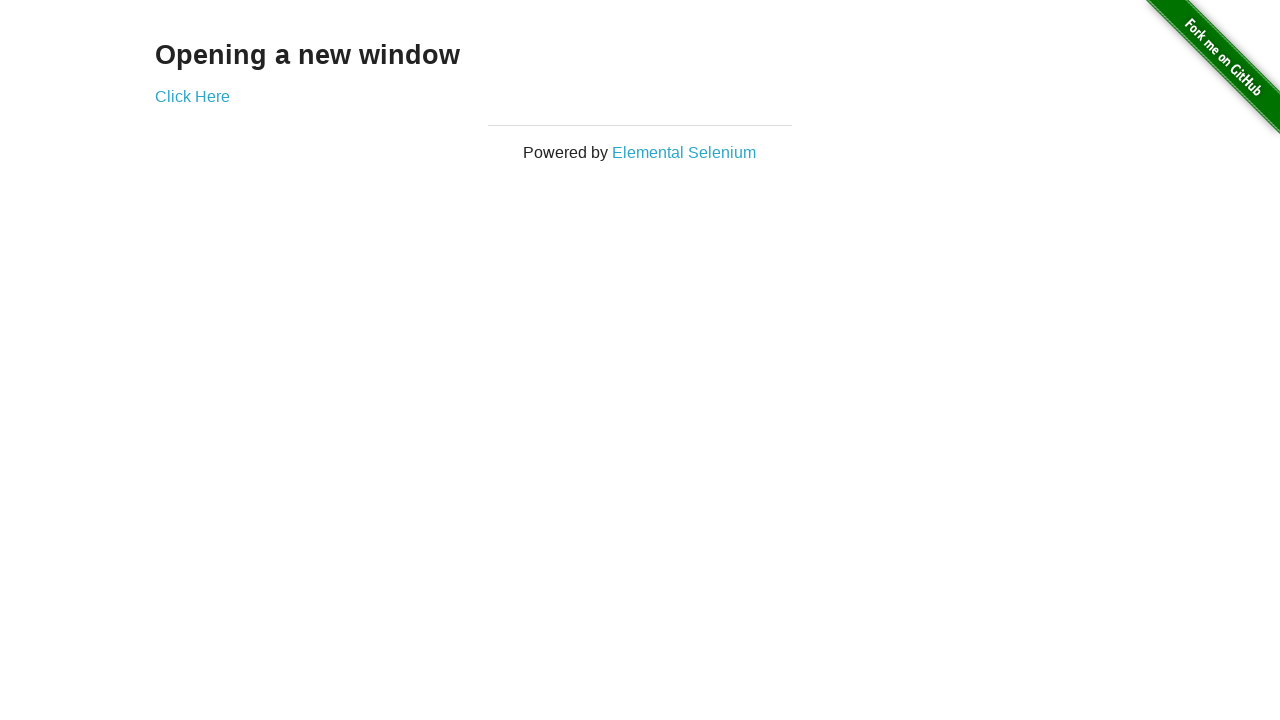